Tests mortgage calculator functionality by entering home value, selecting start month, and navigating through loan breakdown links

Starting URL: https://www.mortgagecalculator.org/

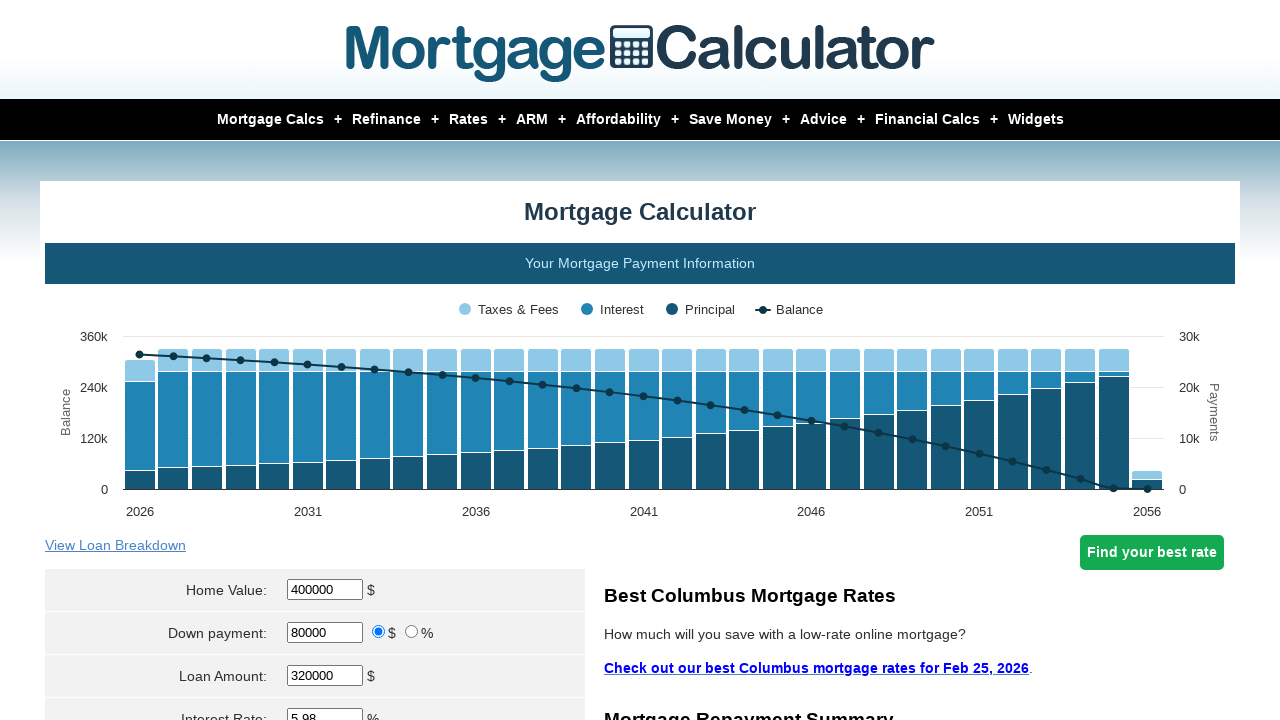

Cleared home value input field on #homeval
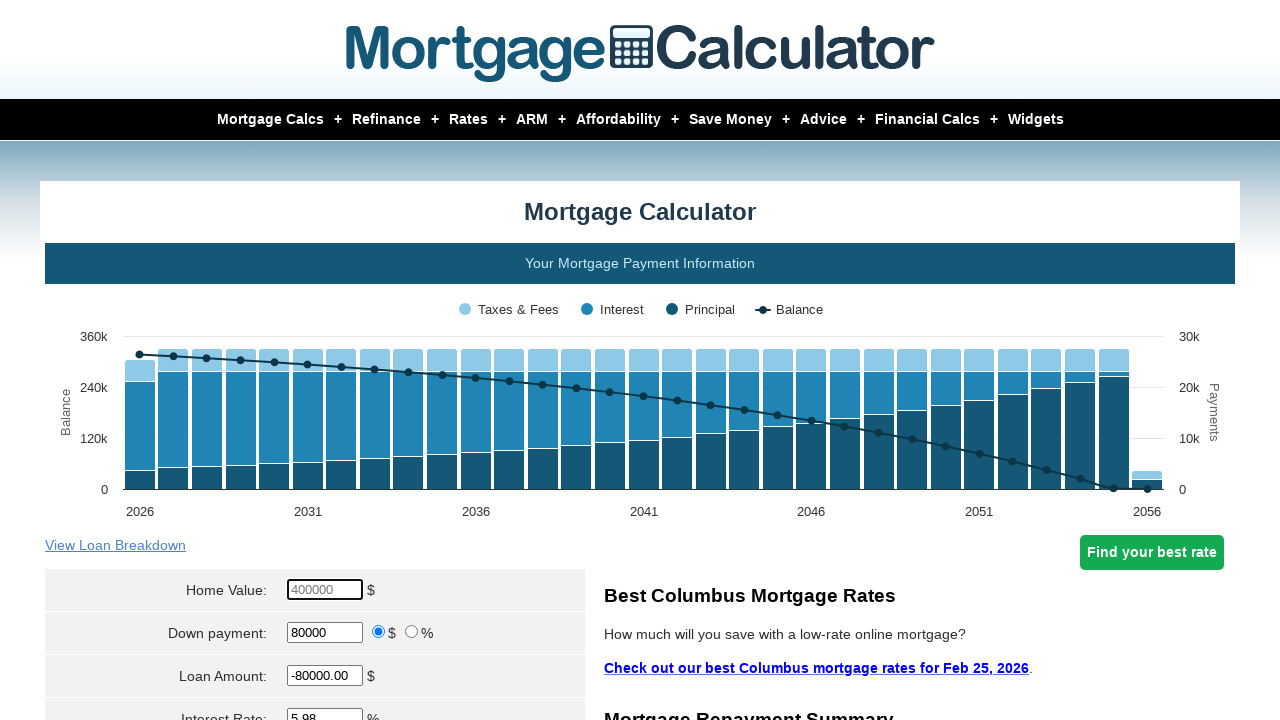

Entered home value of 1000 on #homeval
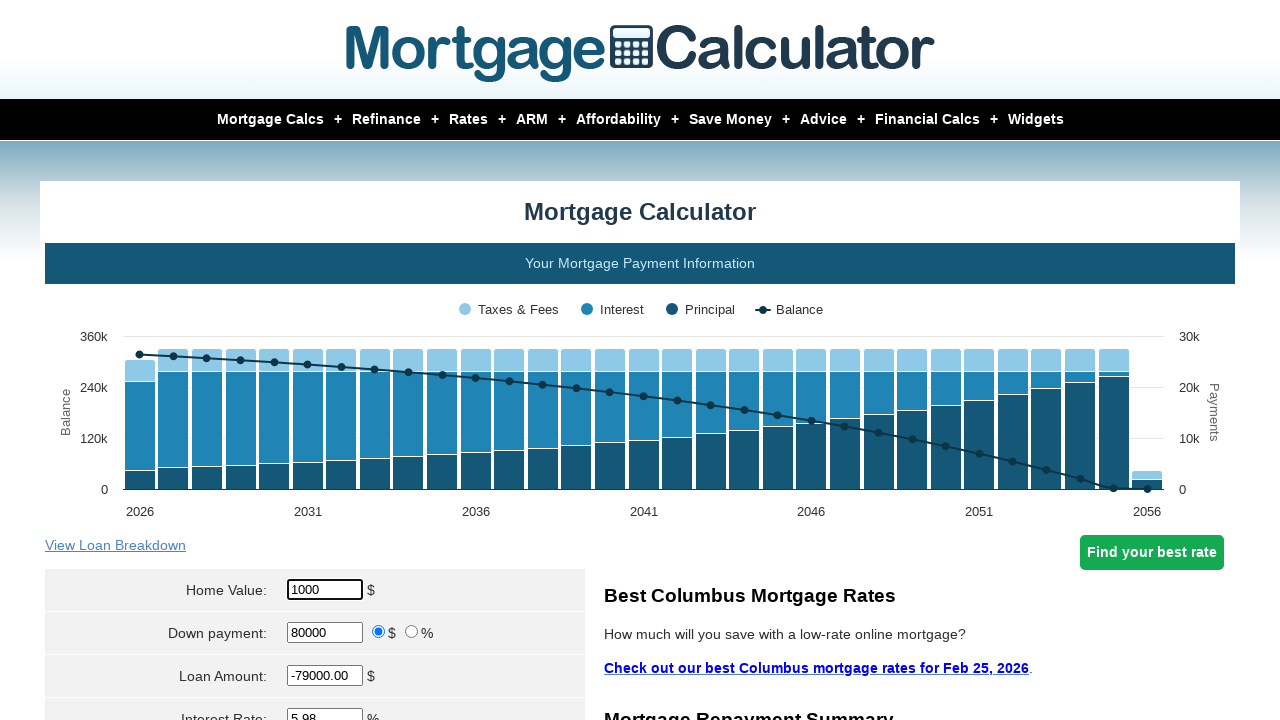

Selected November as start month on select[name='param[start_month]']
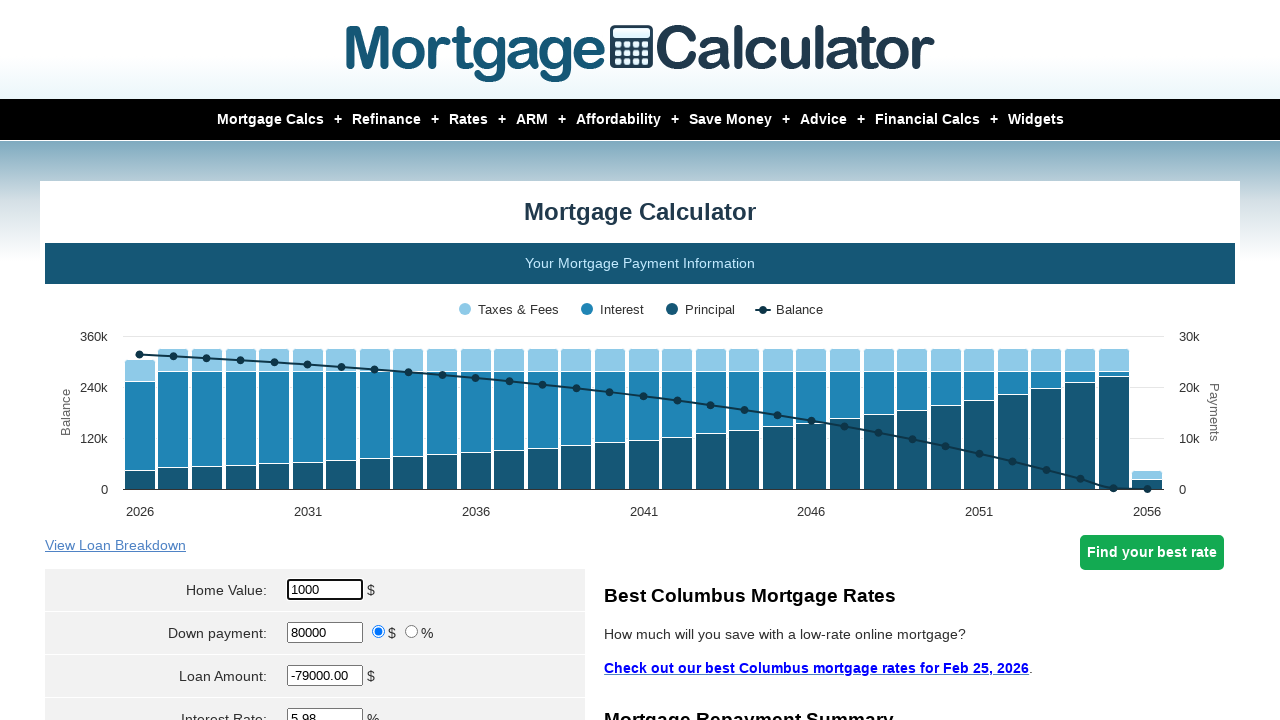

Clicked on View Loan Breakdown link at (116, 545) on a:text('View Loan Breakdown')
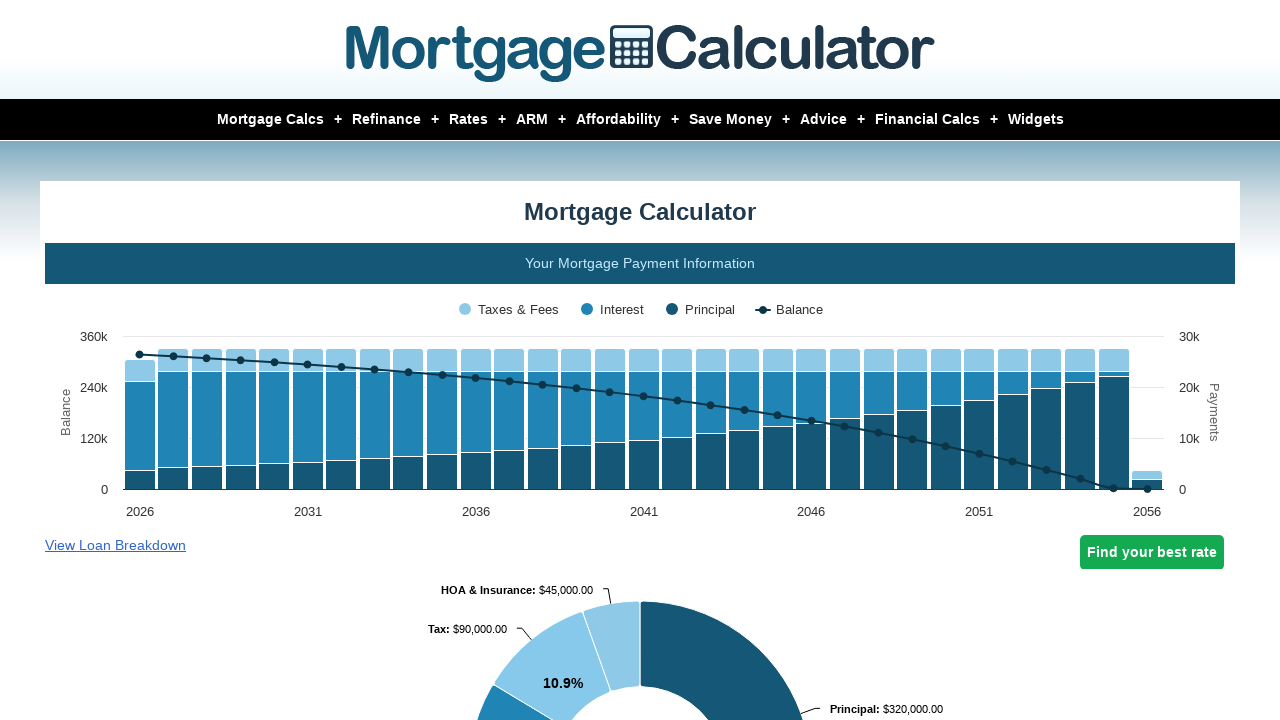

Clicked on Loan Breakdown link at (116, 545) on a:has-text('Loan Breakdown')
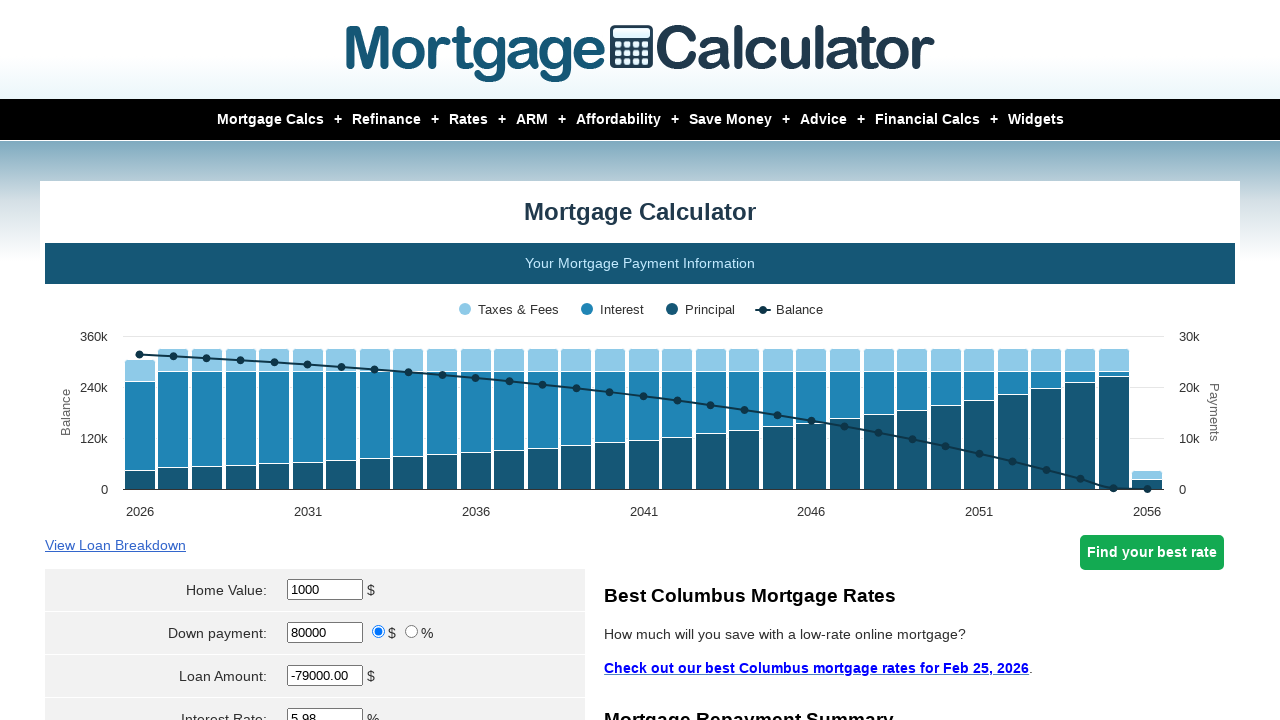

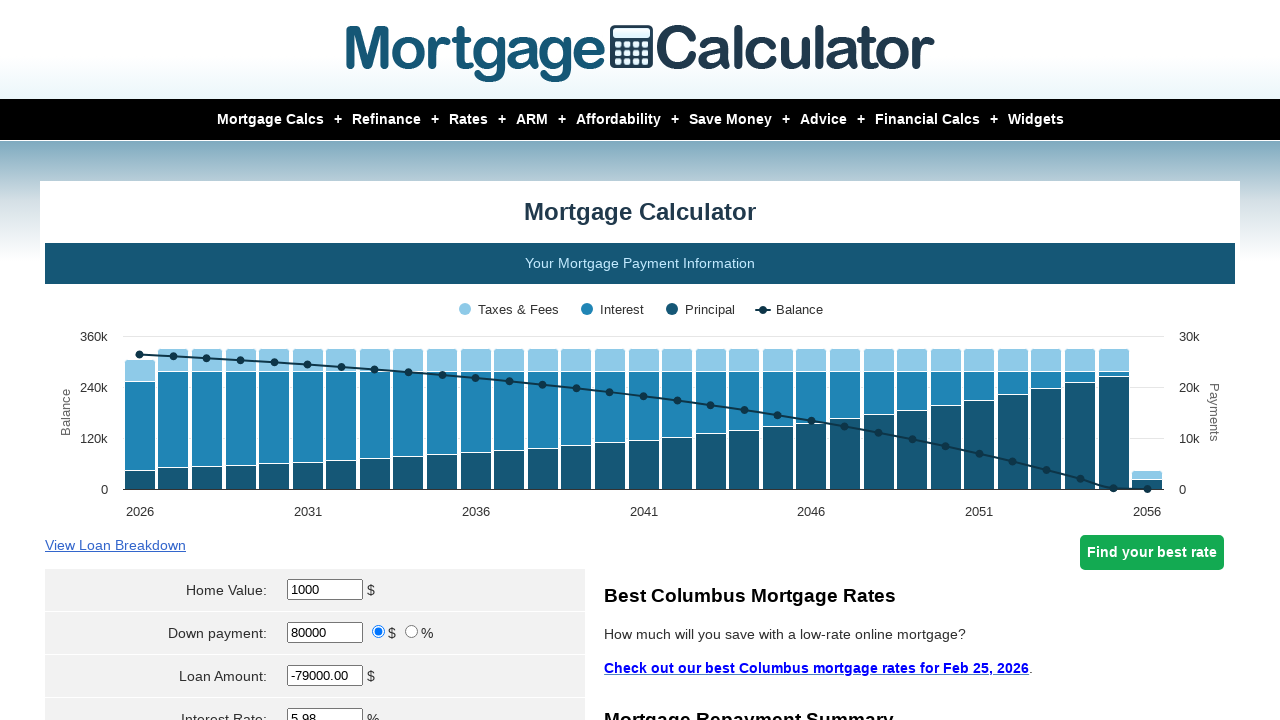